Tests Jenkins website navigation by clicking through Documentation, Installing Jenkins, and Windows pages to verify installation instructions are displayed

Starting URL: https://www.jenkins.io/

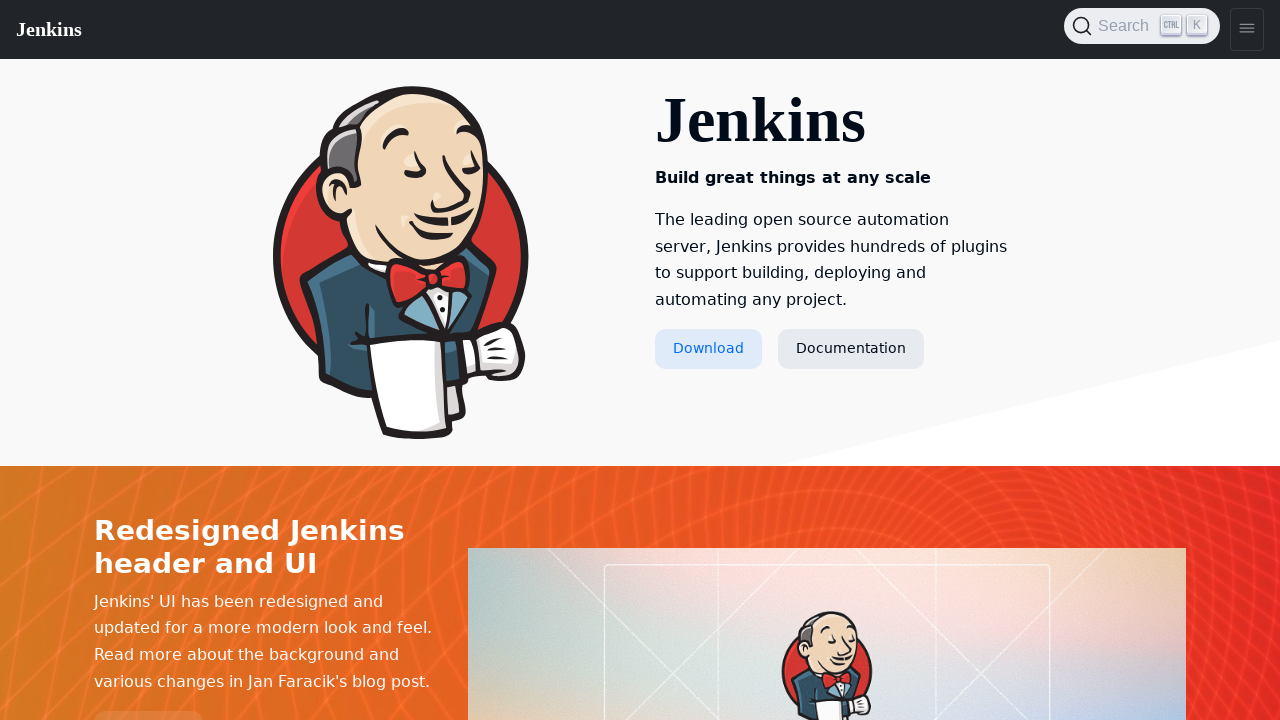

Clicked on Documentation link at (851, 349) on a:has-text('Documentation')
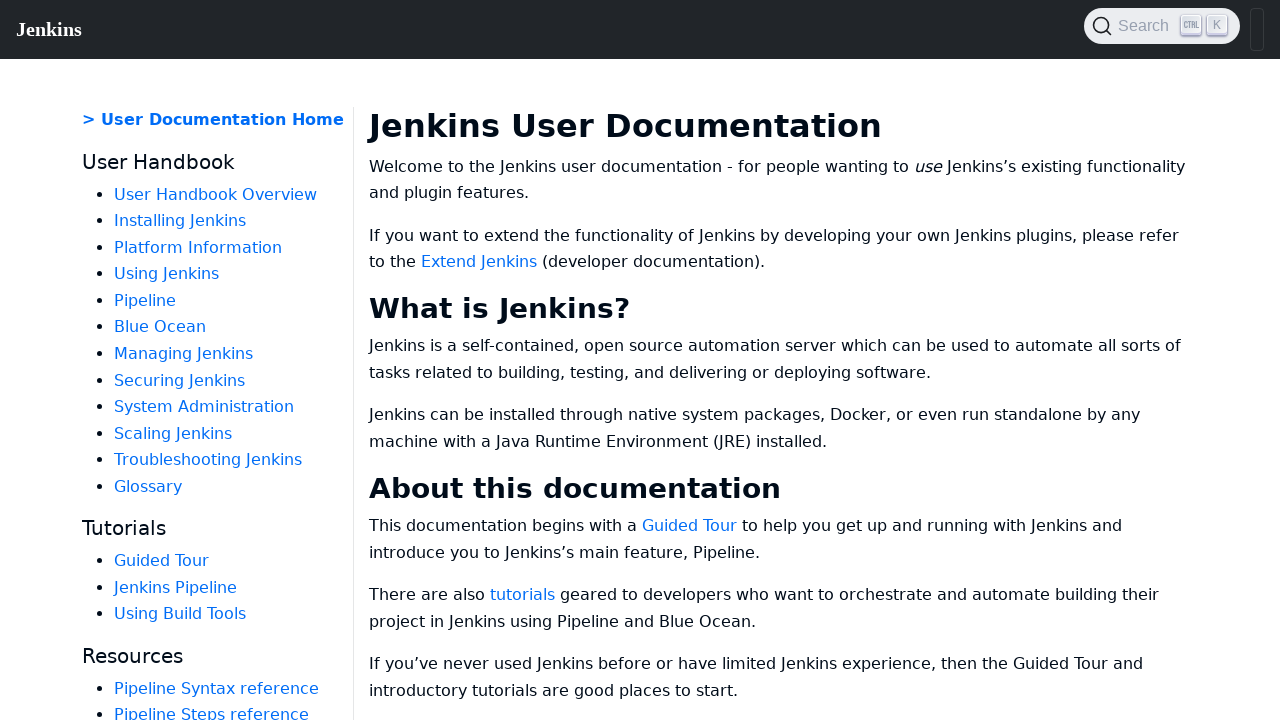

Clicked on Installing Jenkins link at (180, 221) on a:has-text('Installing Jenkins')
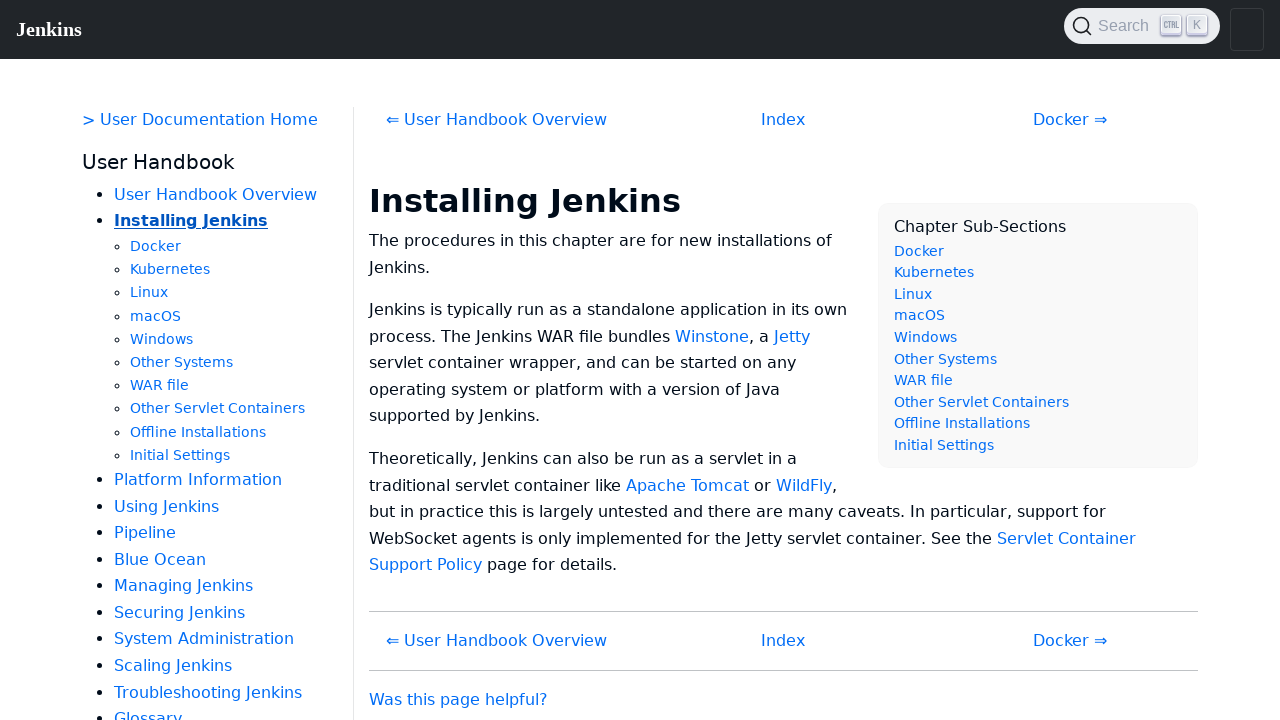

Clicked on Windows link at (162, 339) on a:has-text('Windows')
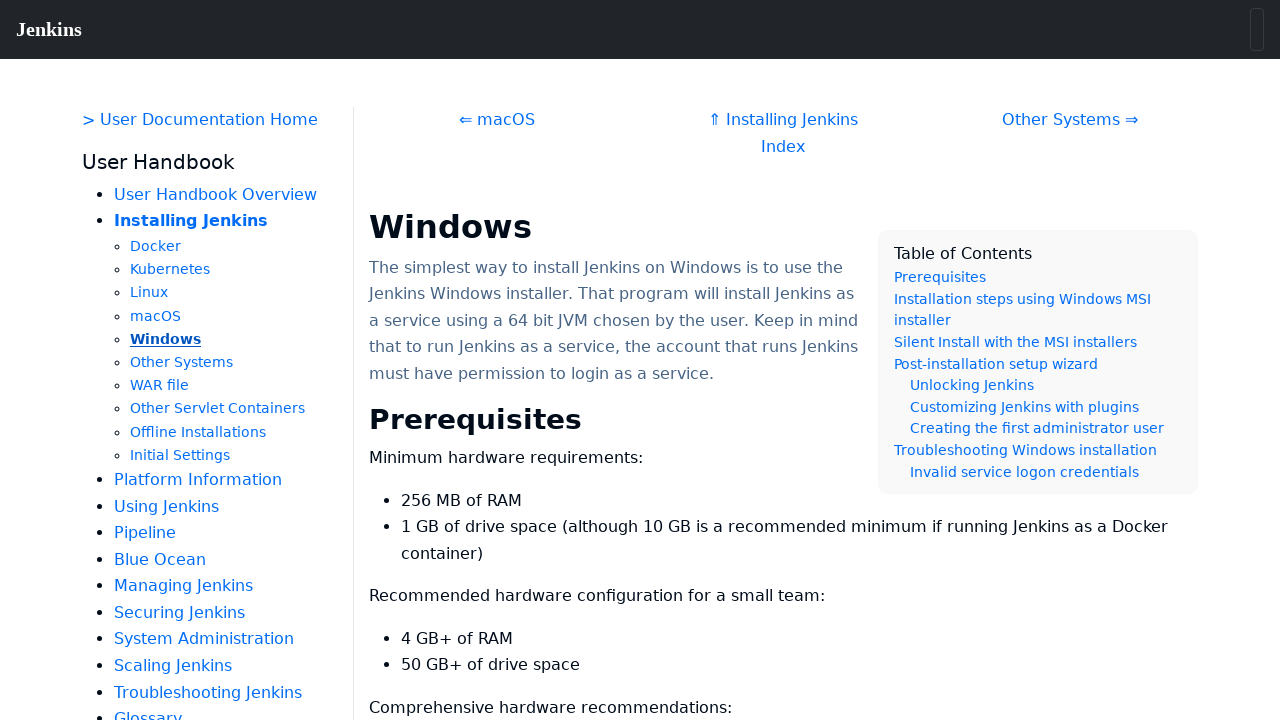

Installation instructions content loaded
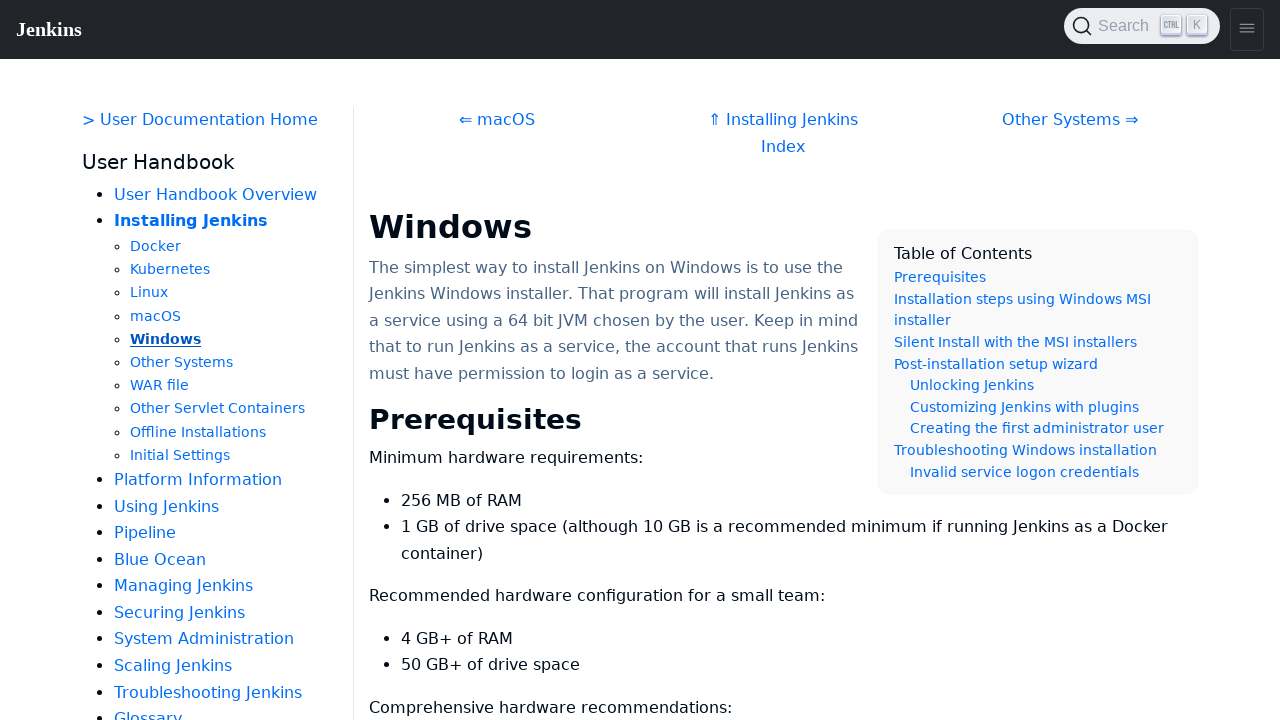

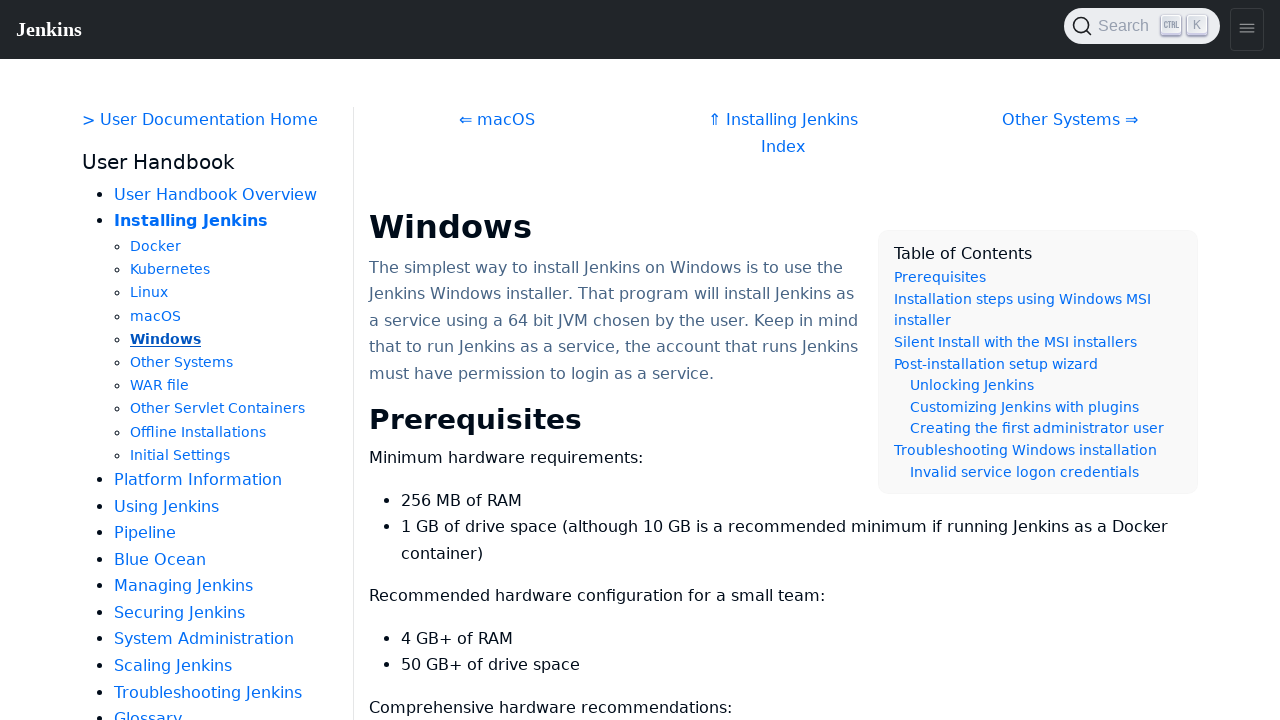